Tests that entering an empty string removes the todo item.

Starting URL: https://demo.playwright.dev/todomvc

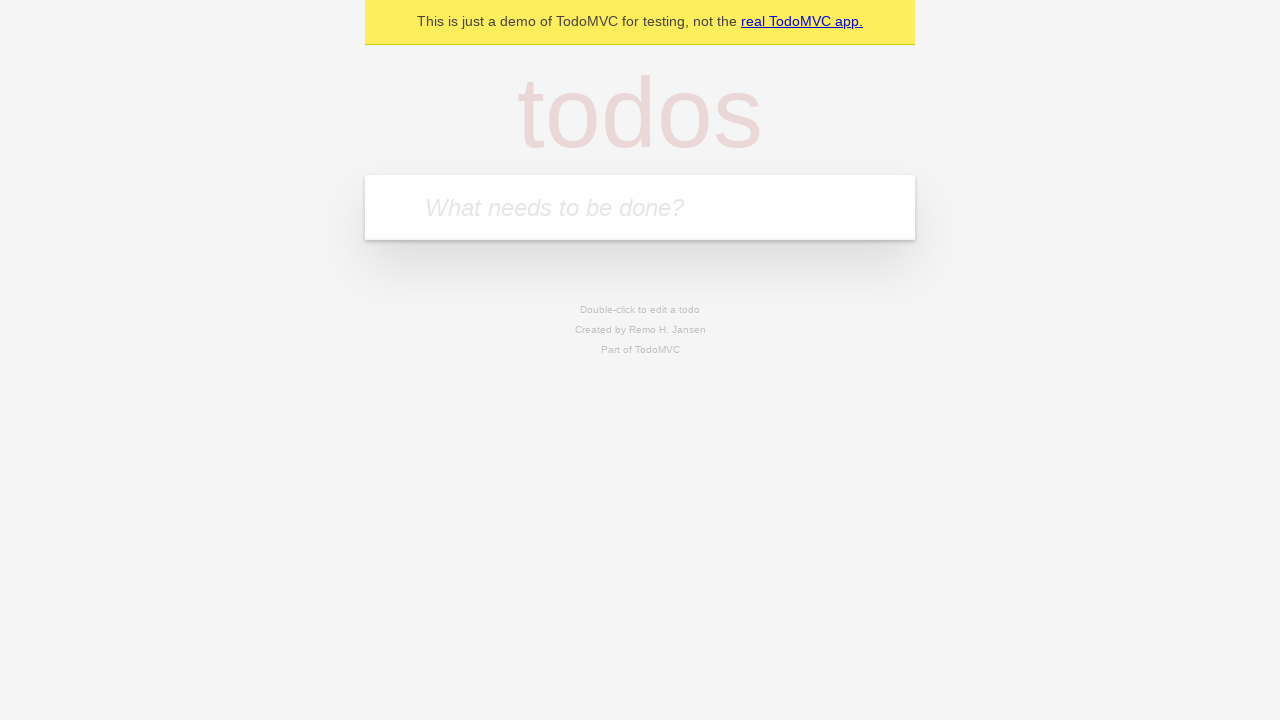

Filled input field with 'buy some cheese' on internal:attr=[placeholder="What needs to be done?"i]
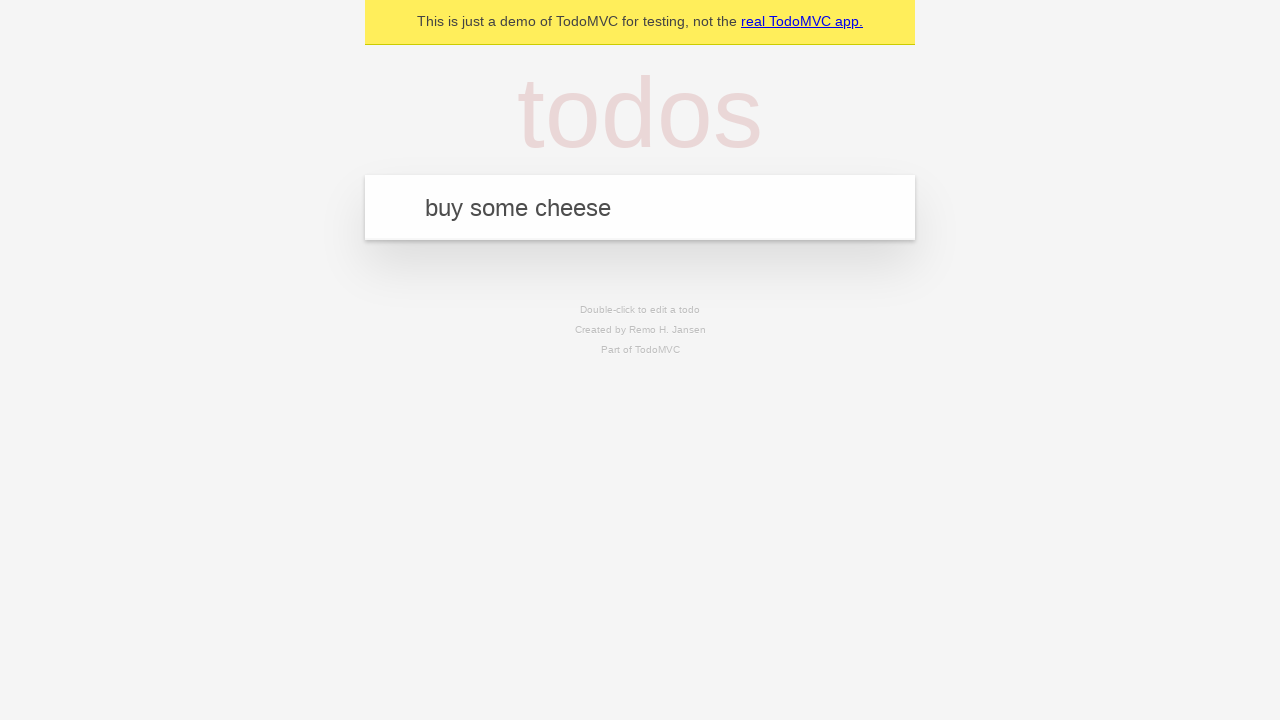

Pressed Enter to add first todo item on internal:attr=[placeholder="What needs to be done?"i]
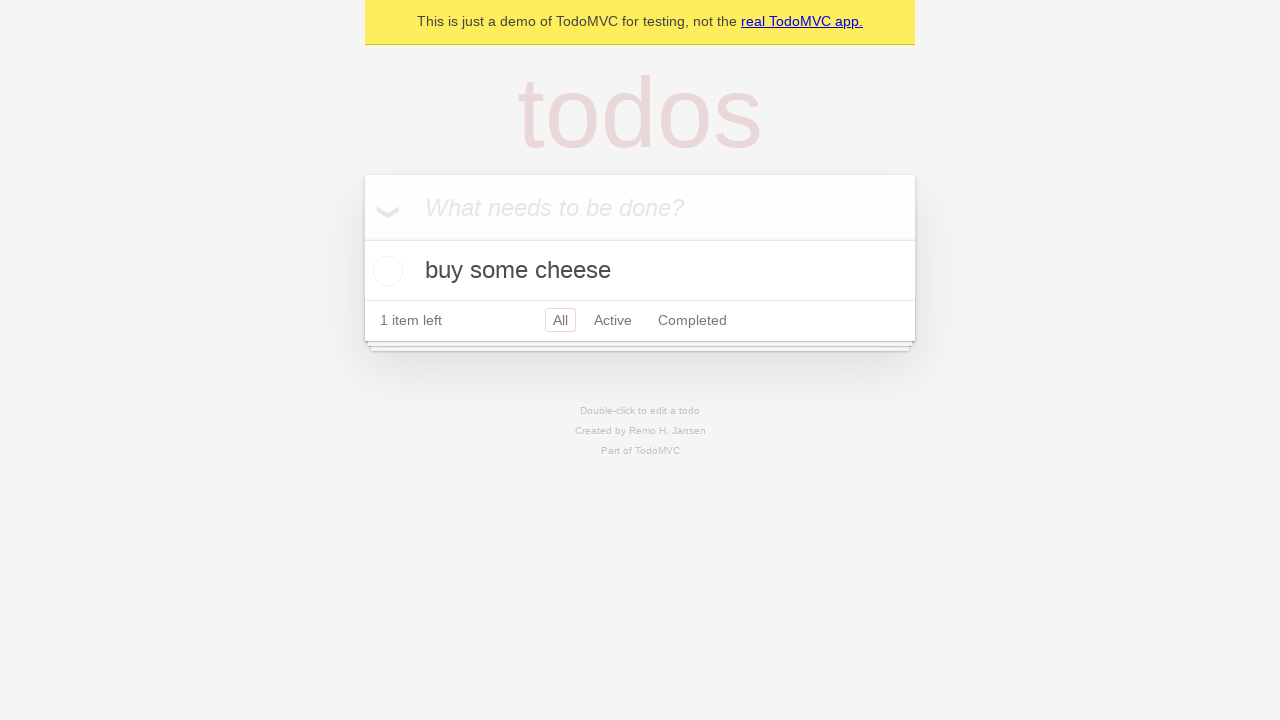

Filled input field with 'feed the cat' on internal:attr=[placeholder="What needs to be done?"i]
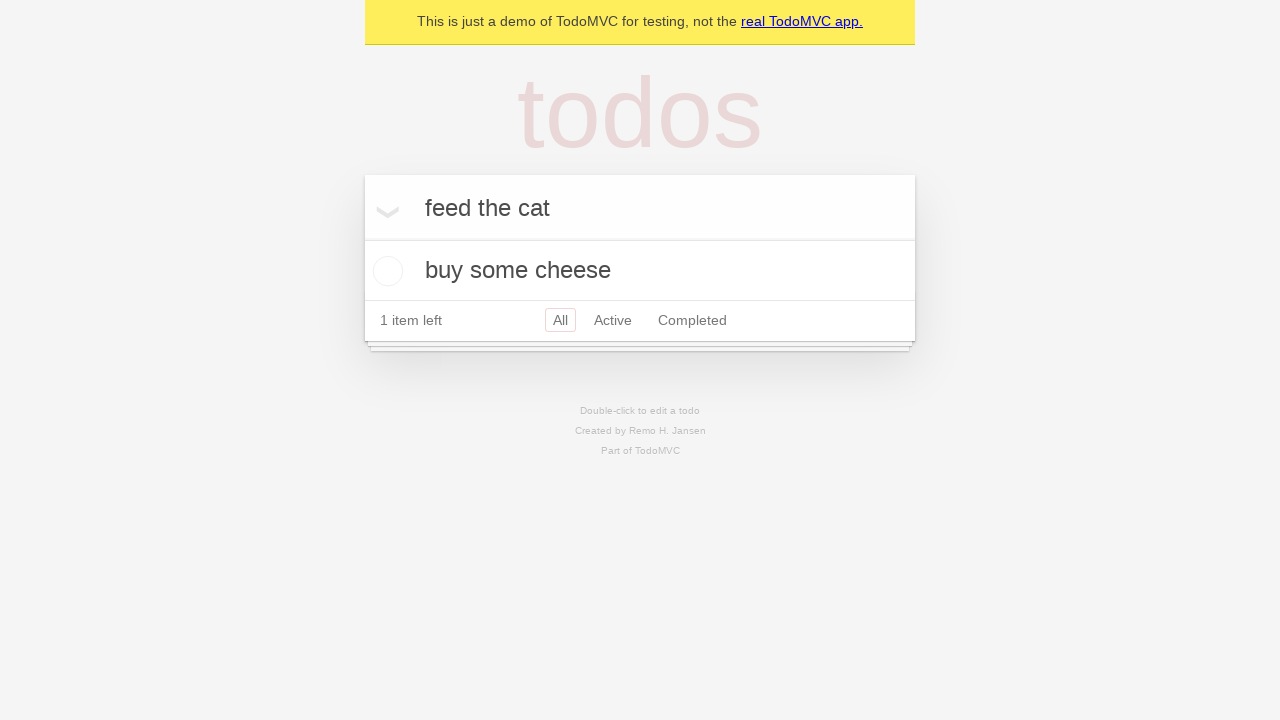

Pressed Enter to add second todo item on internal:attr=[placeholder="What needs to be done?"i]
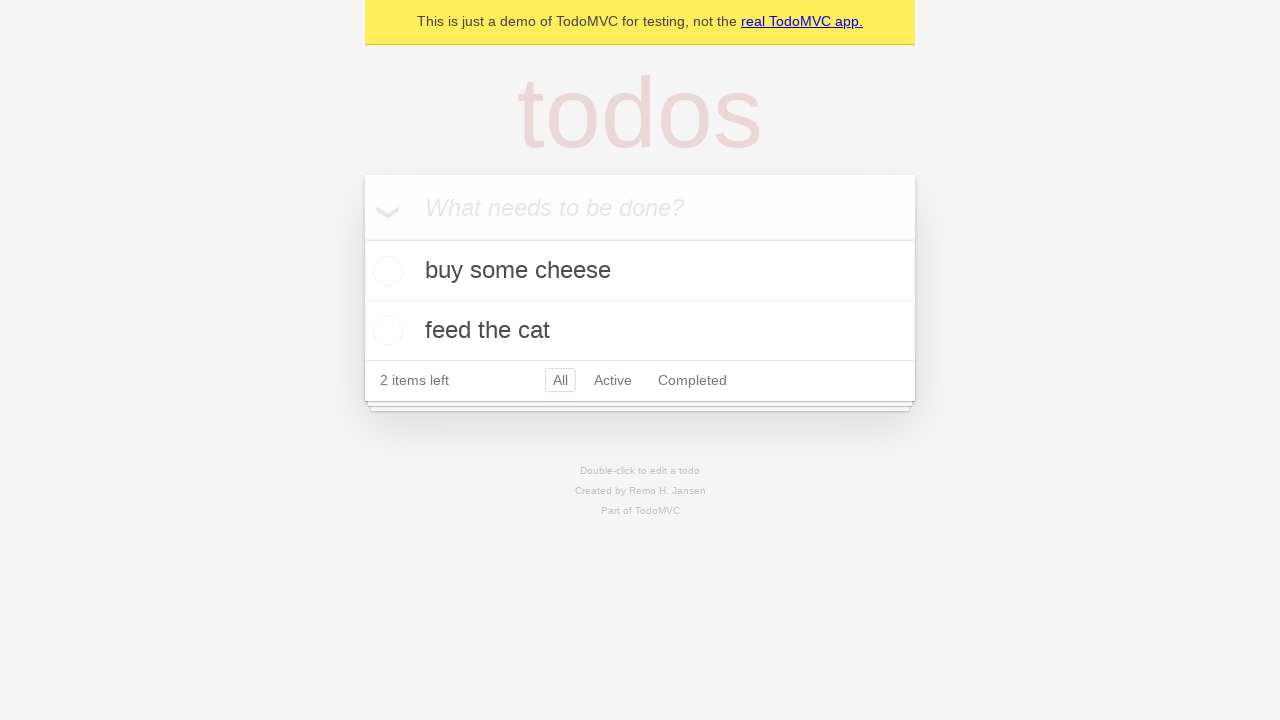

Filled input field with 'book a doctors appointment' on internal:attr=[placeholder="What needs to be done?"i]
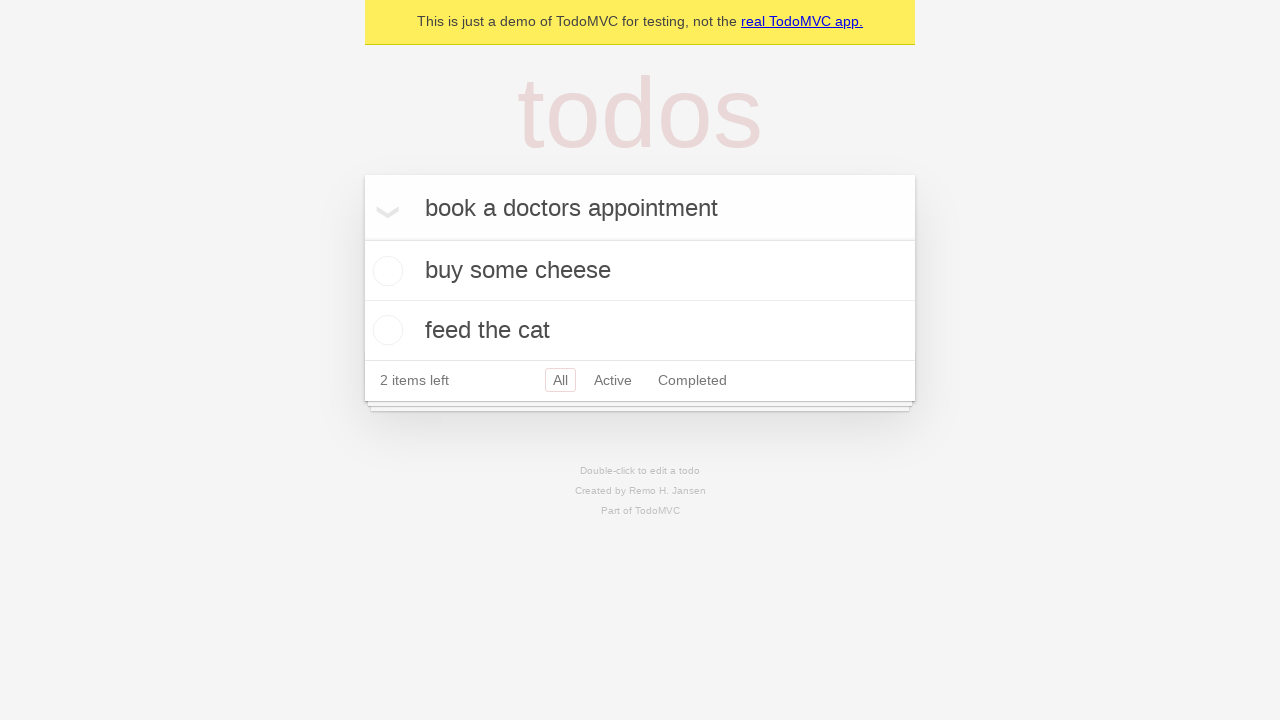

Pressed Enter to add third todo item on internal:attr=[placeholder="What needs to be done?"i]
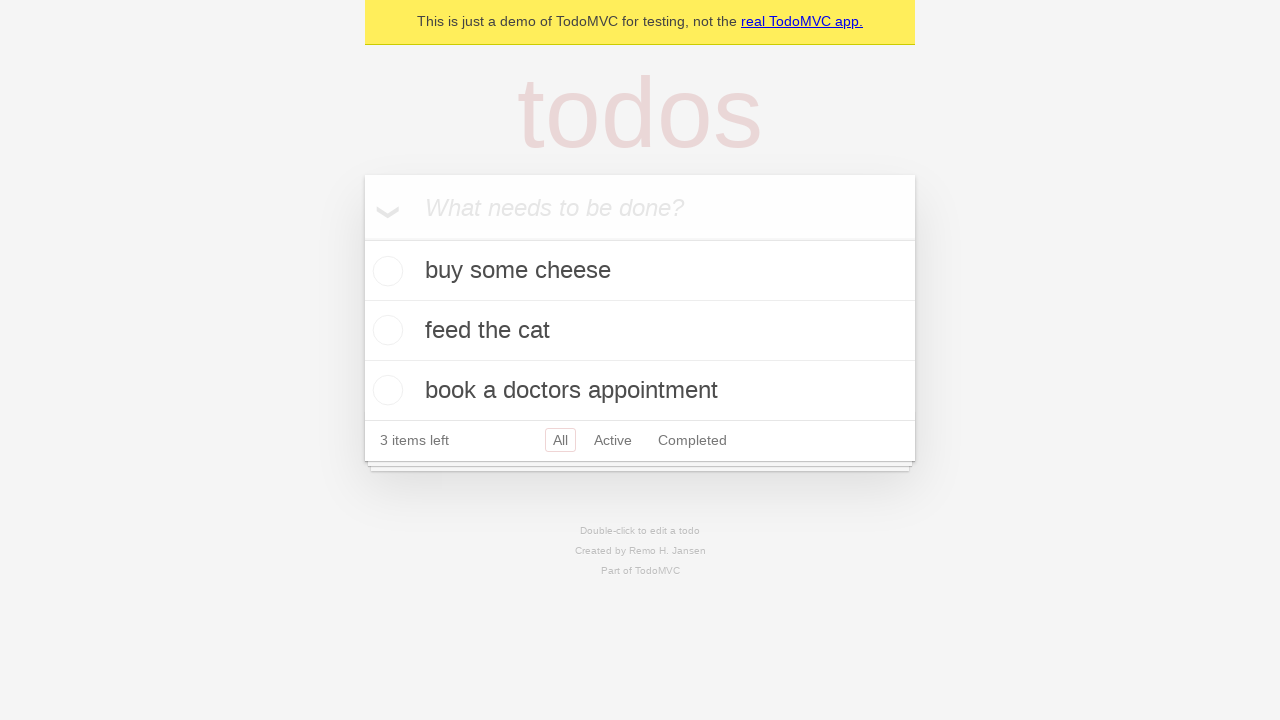

Double-clicked second todo item to enter edit mode at (640, 331) on internal:testid=[data-testid="todo-item"s] >> nth=1
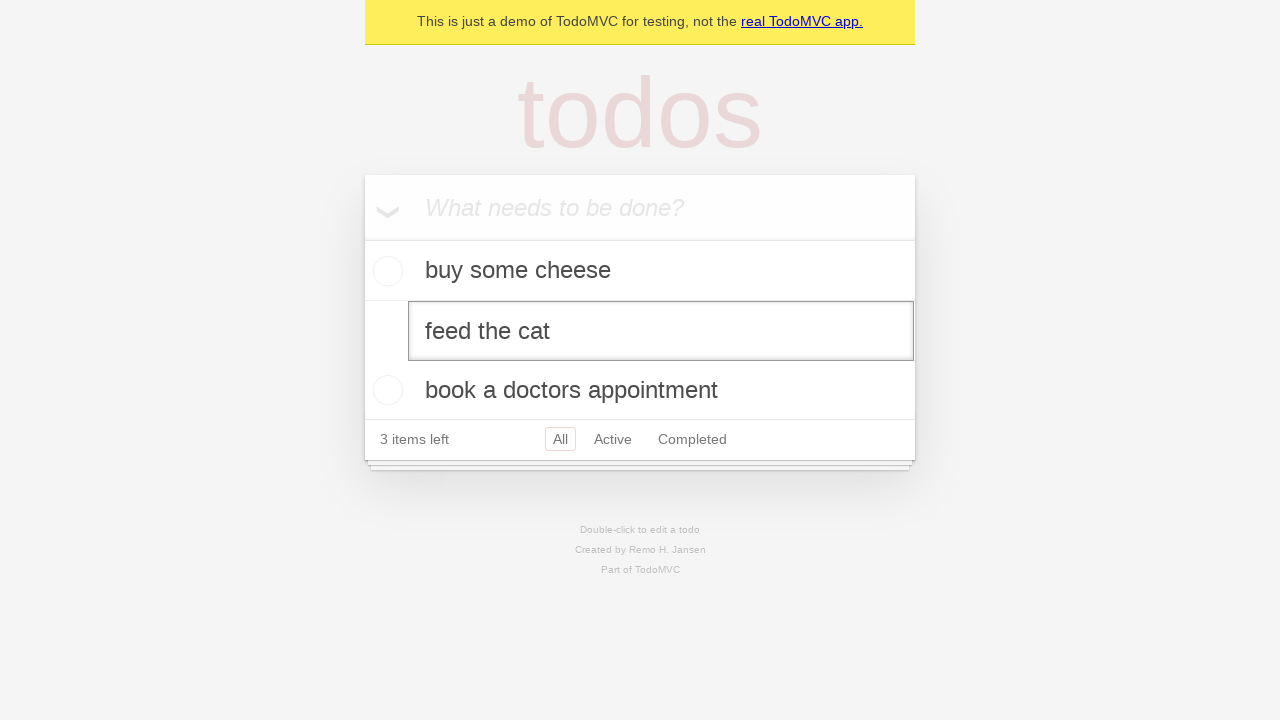

Cleared text from edit textbox on internal:testid=[data-testid="todo-item"s] >> nth=1 >> internal:role=textbox[nam
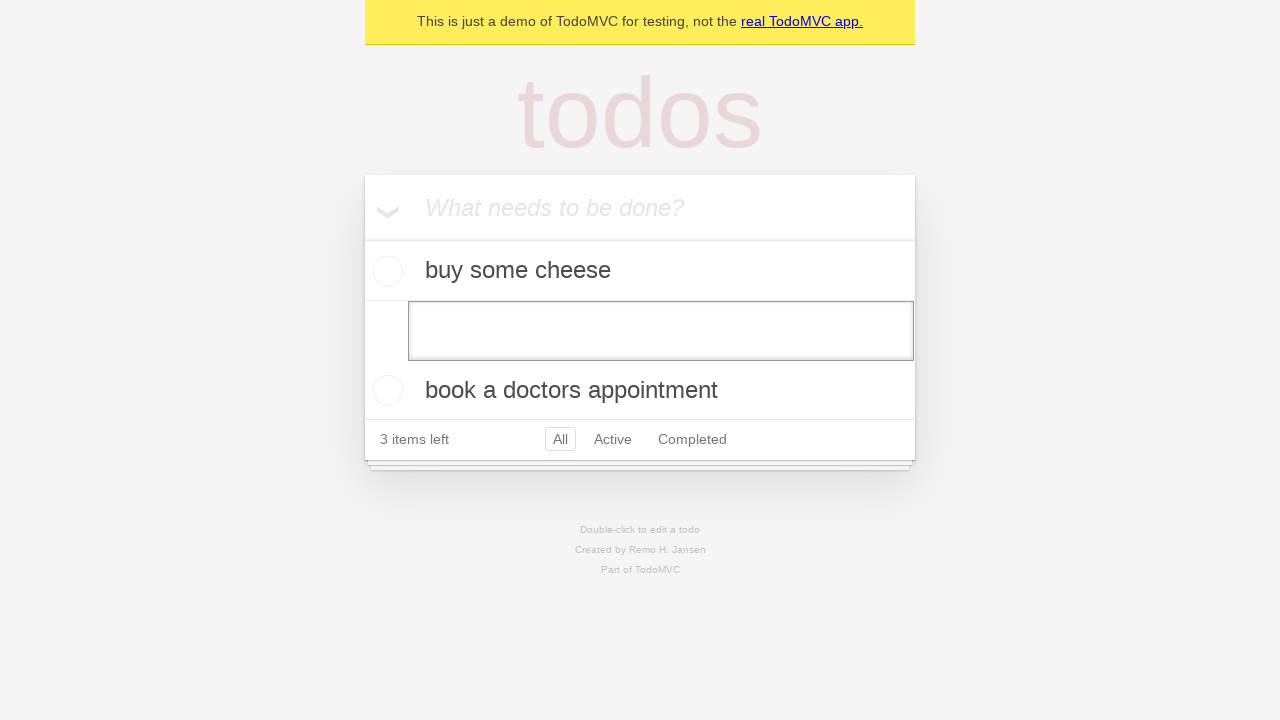

Pressed Enter with empty text to remove todo item on internal:testid=[data-testid="todo-item"s] >> nth=1 >> internal:role=textbox[nam
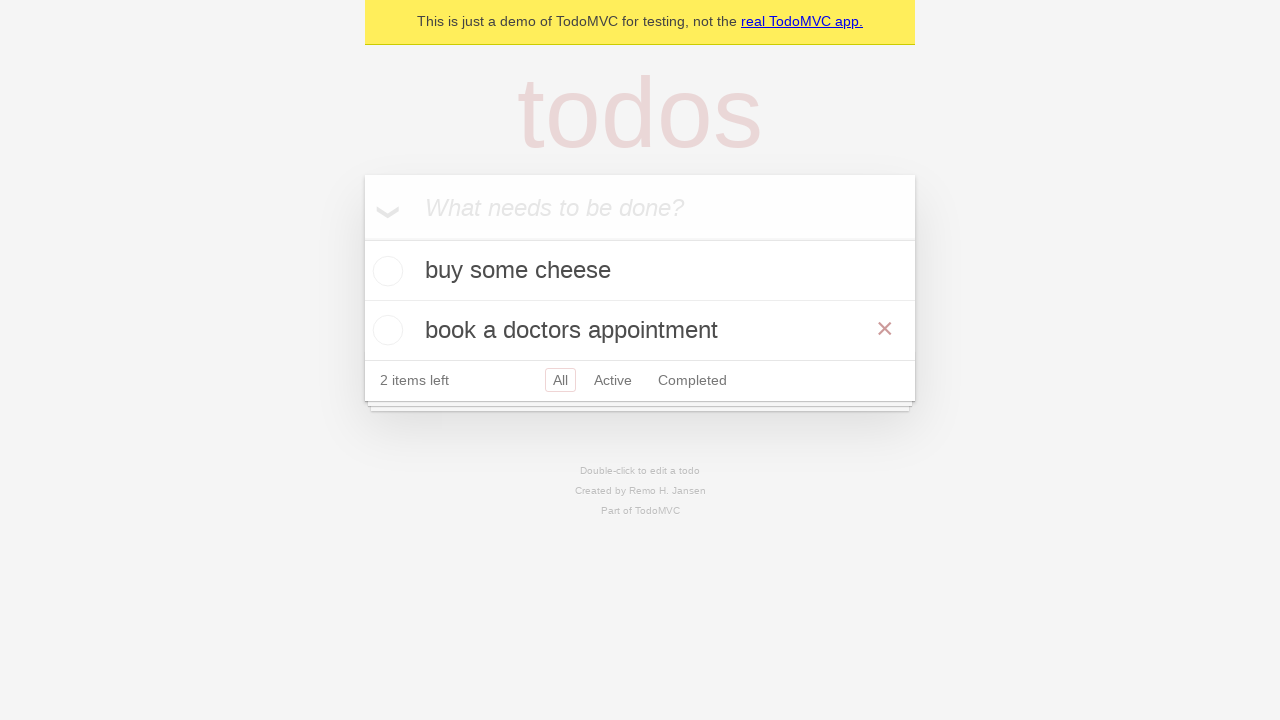

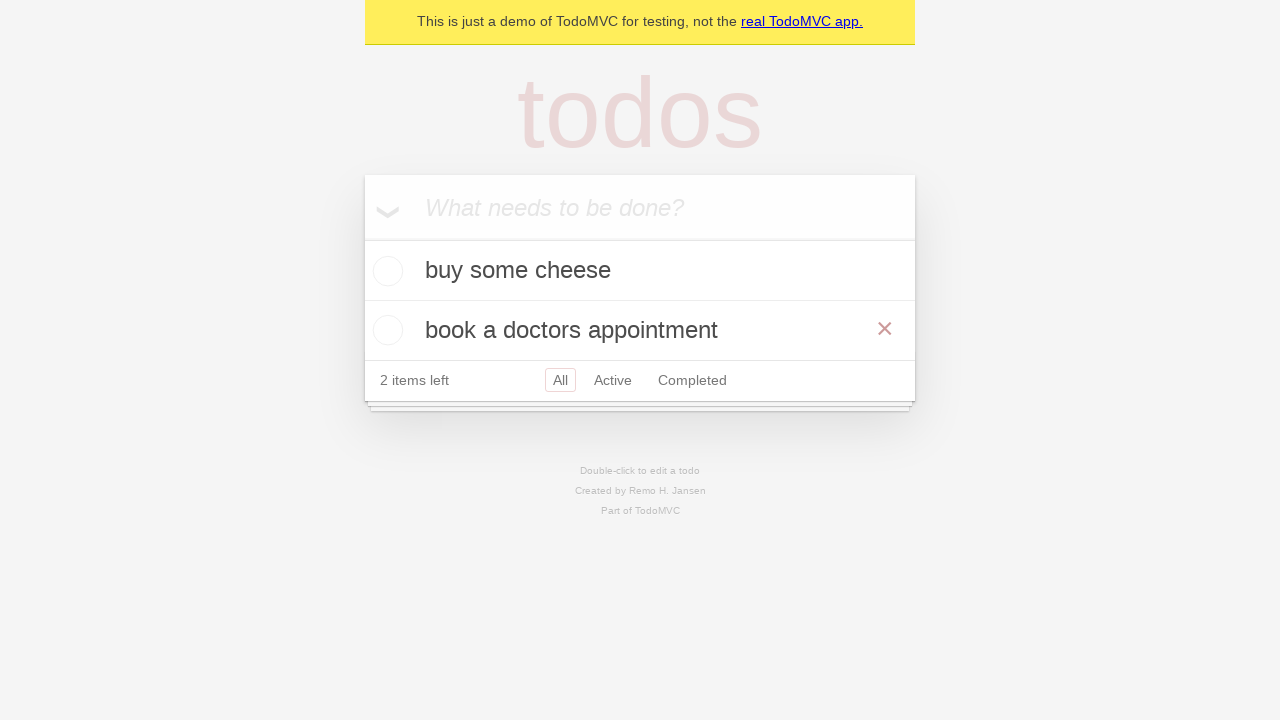